Tests drag and drop functionality by dragging the "Drag me" element onto the "Drop here" target area and verifying the text changes to "Dropped!"

Starting URL: https://demoqa.com/droppable

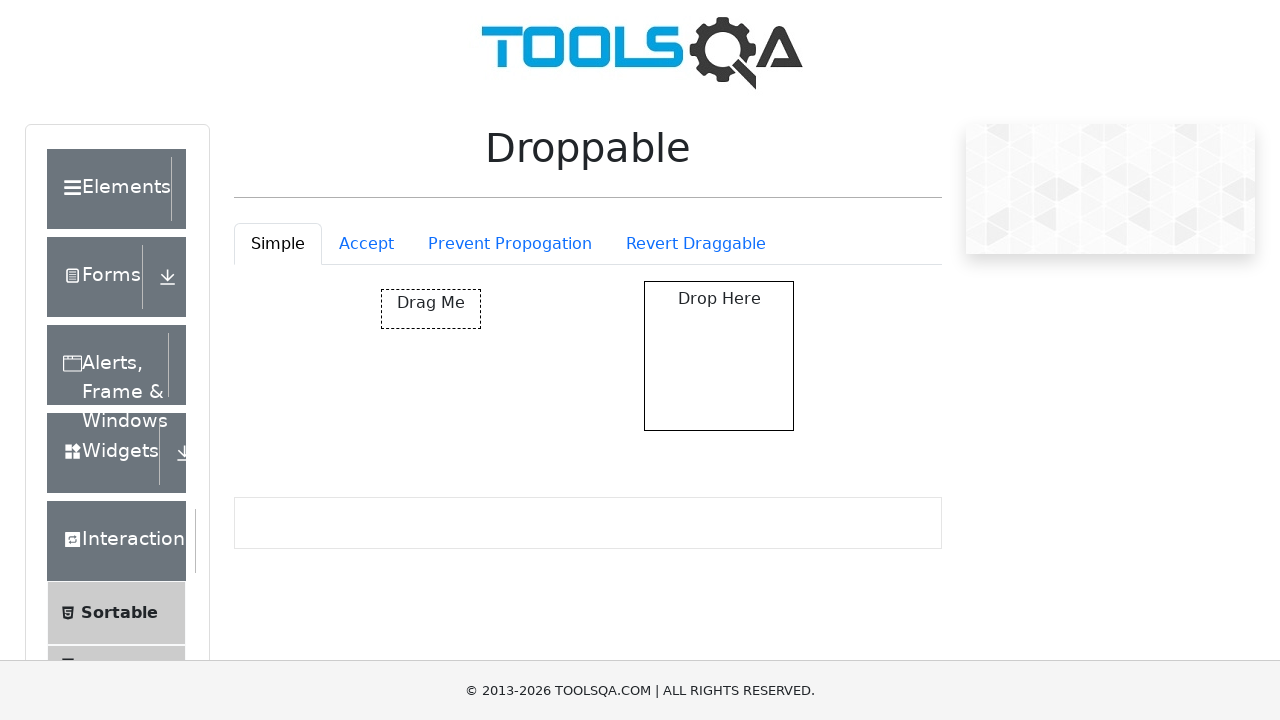

Located the 'Drag me' draggable element
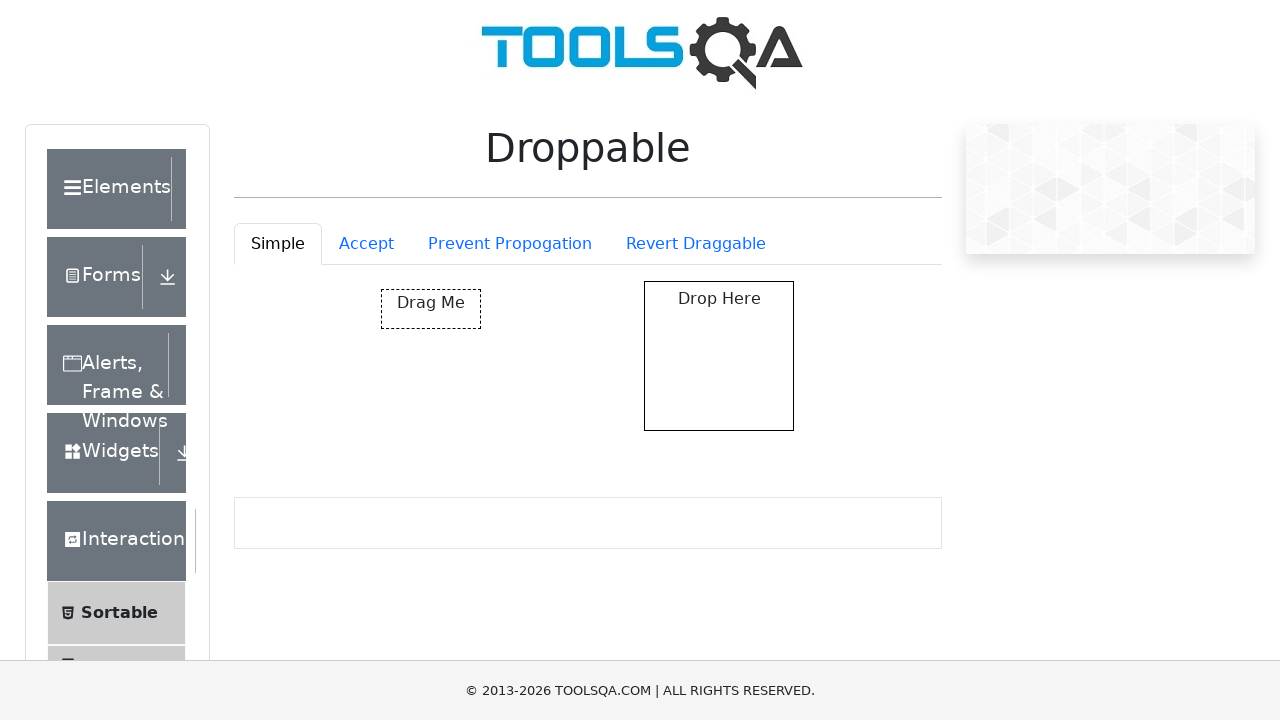

Located the 'Drop here' target area
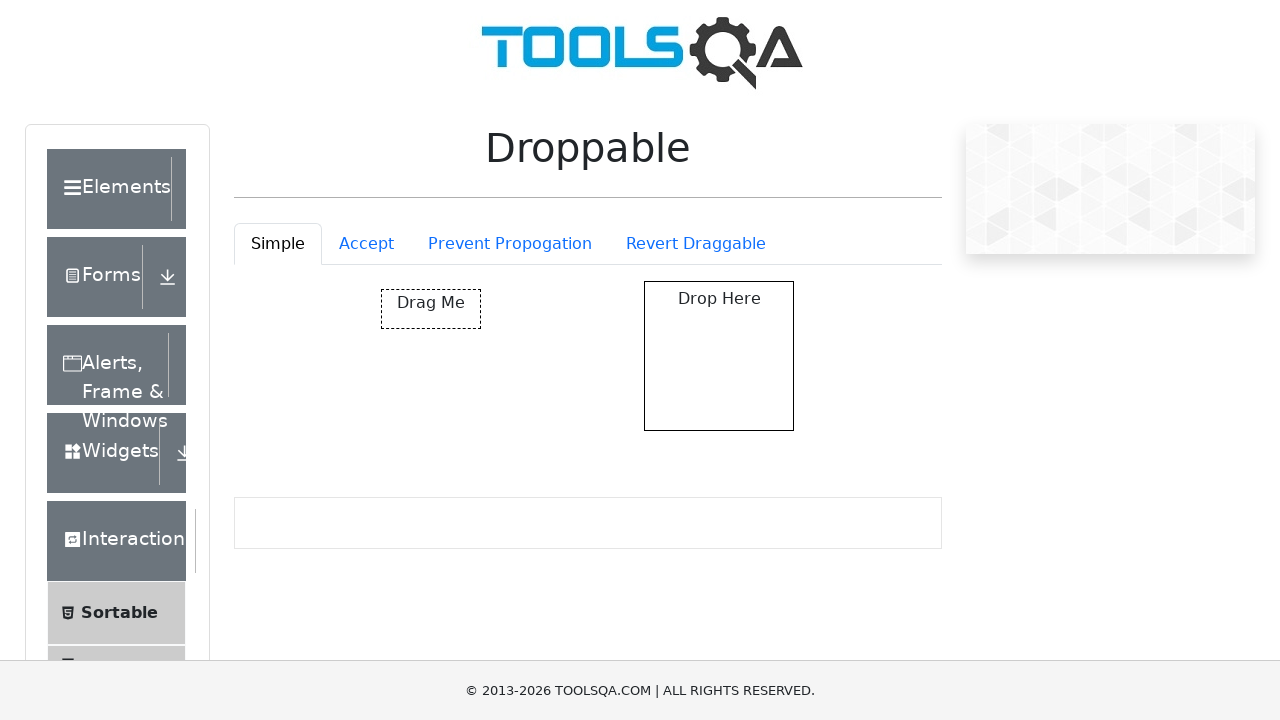

Dragged 'Drag me' element onto the 'Drop here' target area at (719, 356)
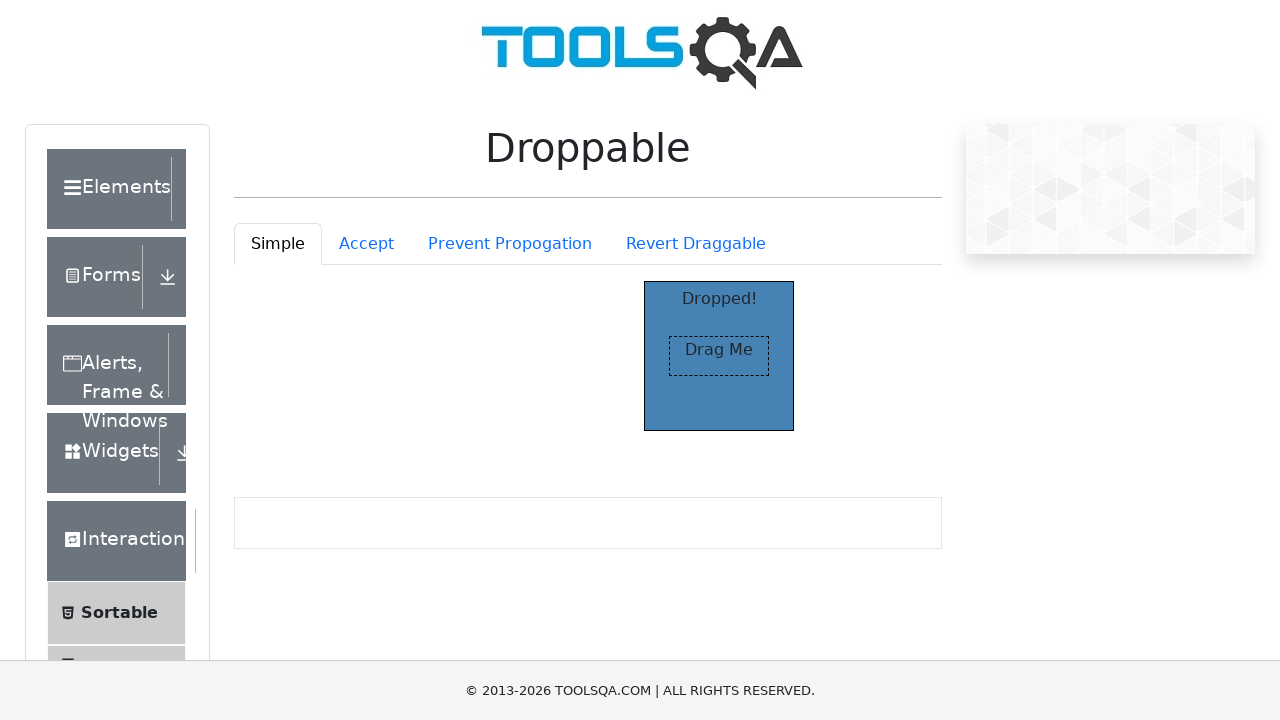

Verified drop target text changed to 'Dropped!'
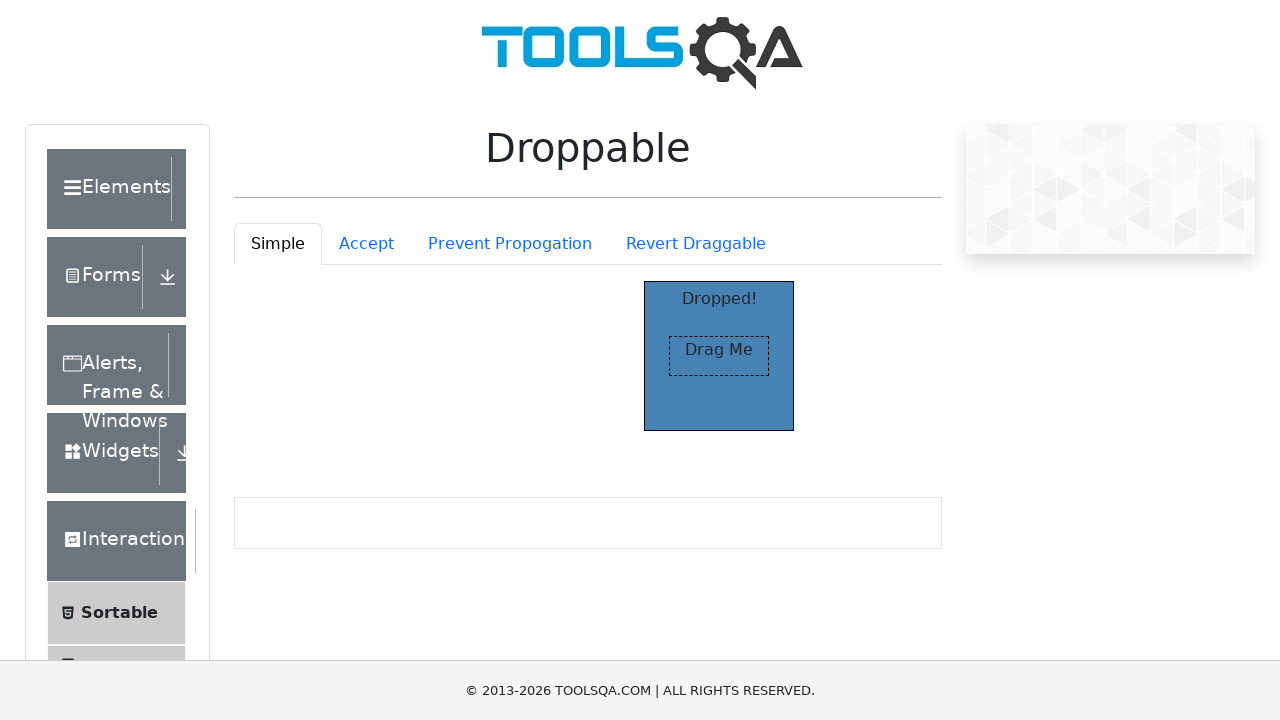

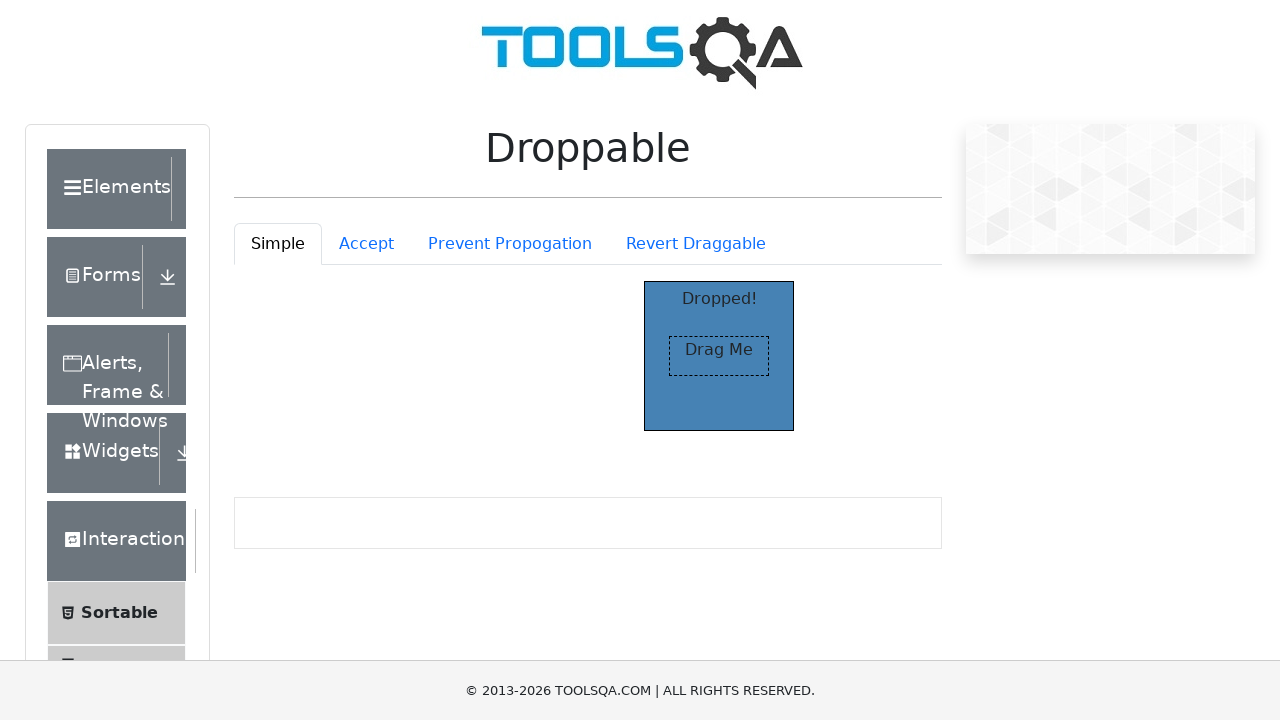